Navigates to the University at Buffalo events calendar, waits for events to load, and clicks through pagination to navigate to the next page of events.

Starting URL: https://calendar.buffalo.edu/

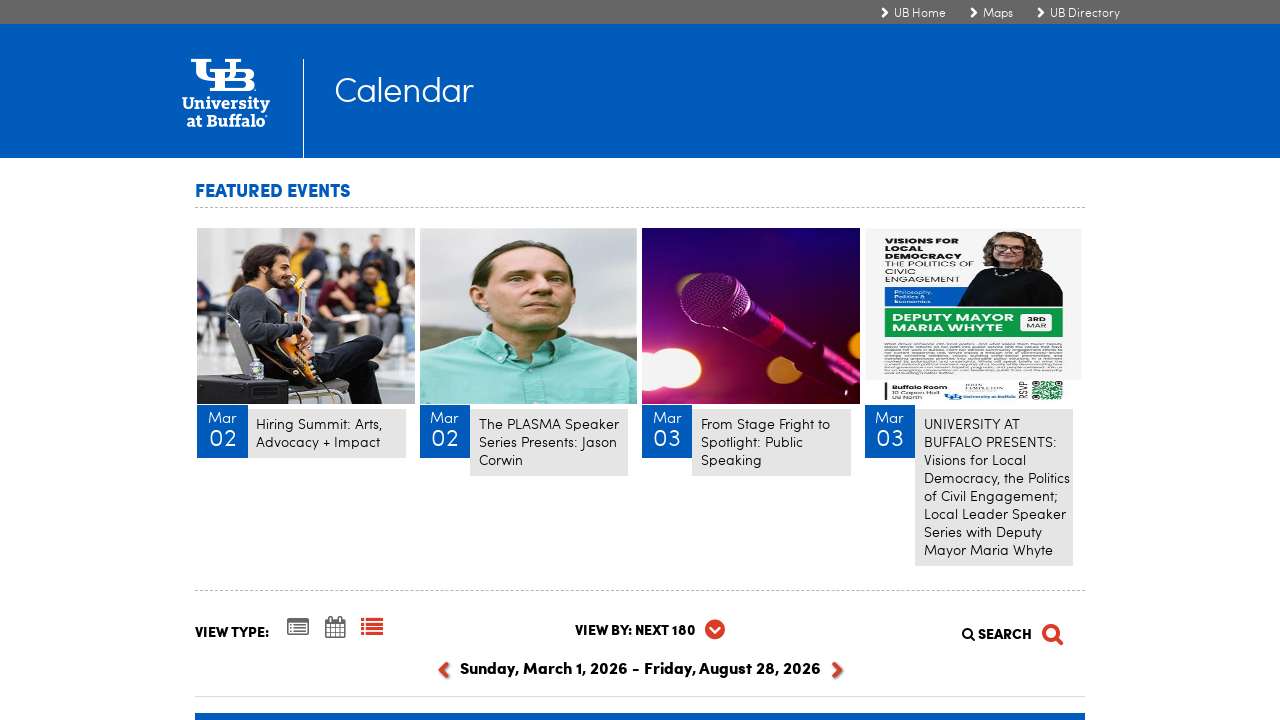

Waited for events calendar to load
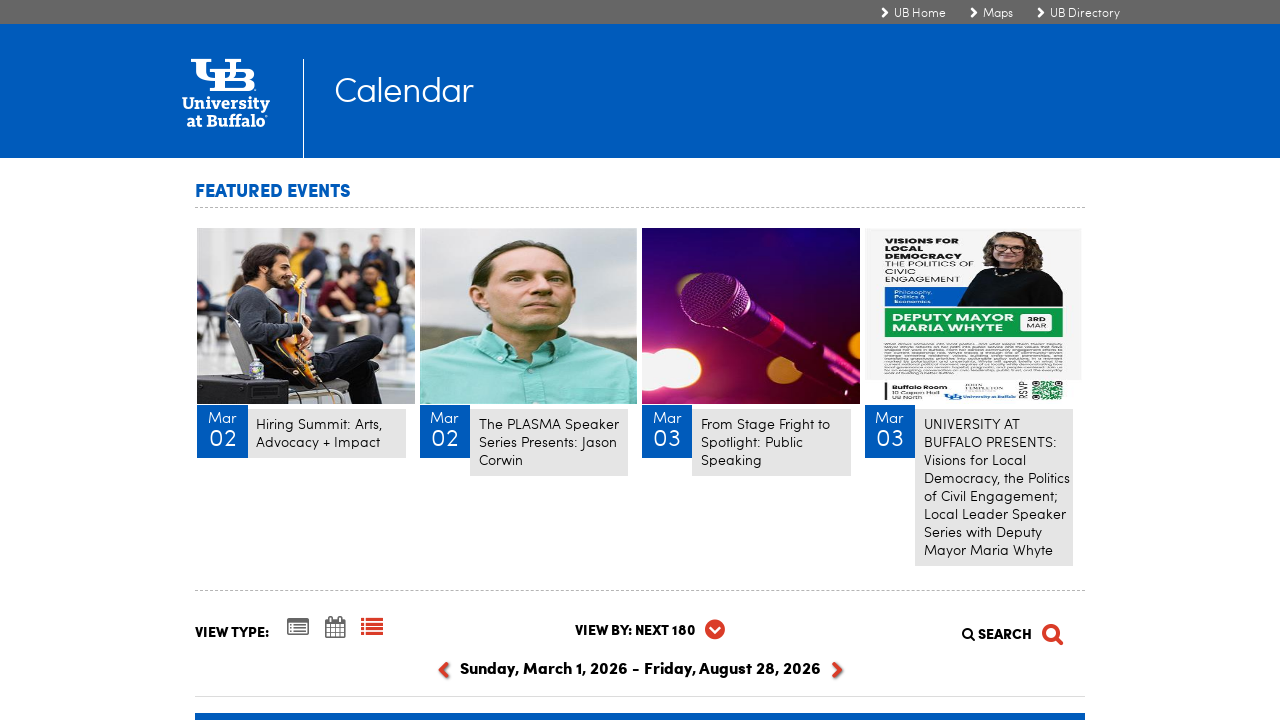

Waited for date header to be visible
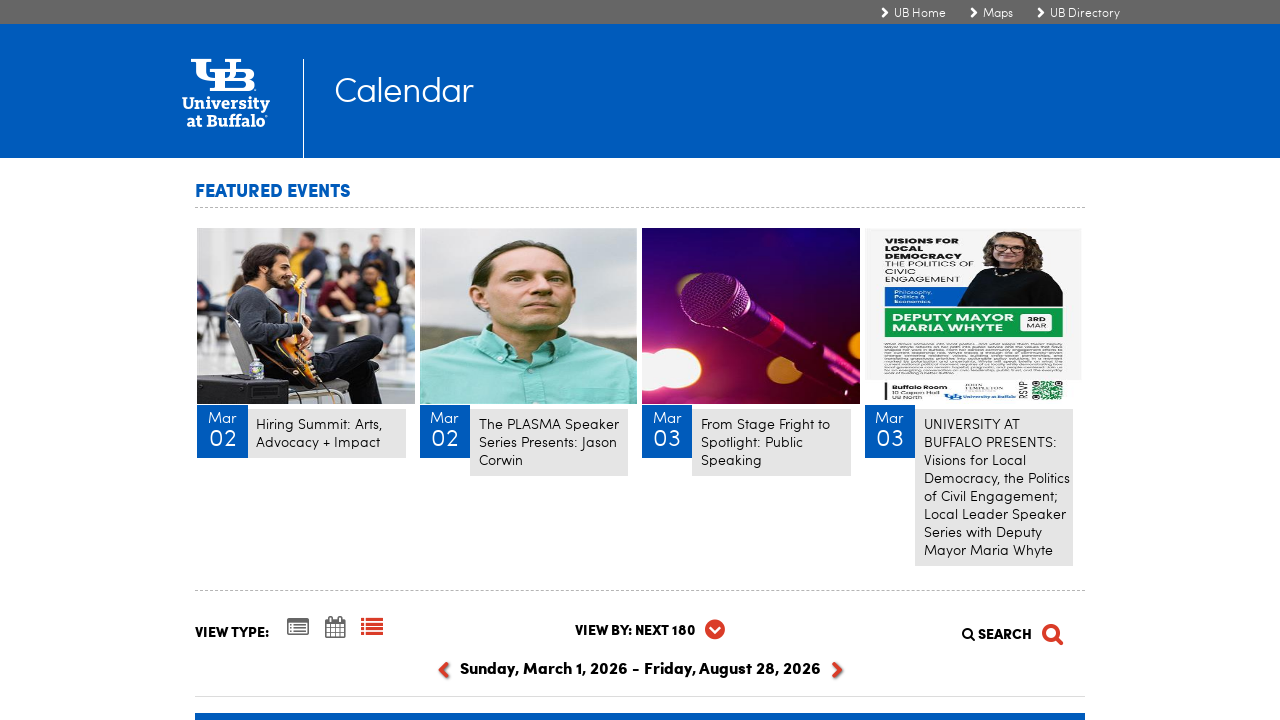

Located pagination next page link
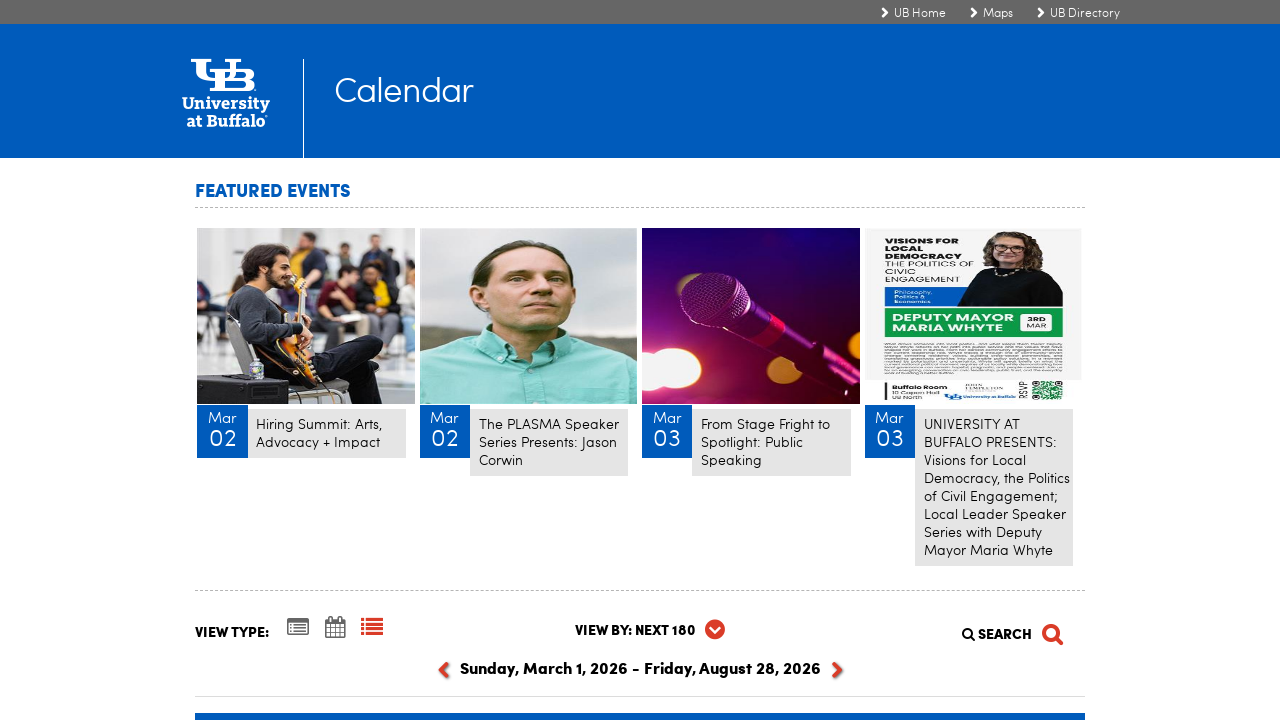

Clicked next page pagination link at (805, 360) on xpath=//div[@class='event-pagination']//a[contains(@title, 'next page')]
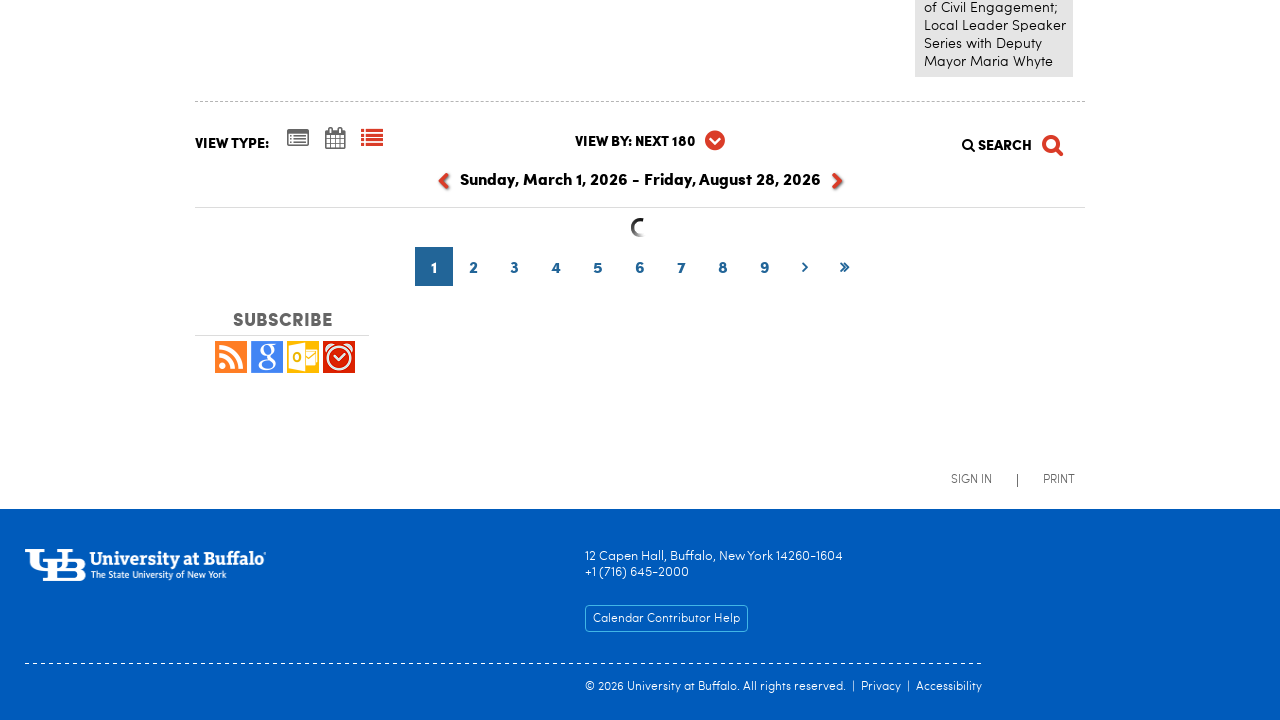

Waited for next page events to load
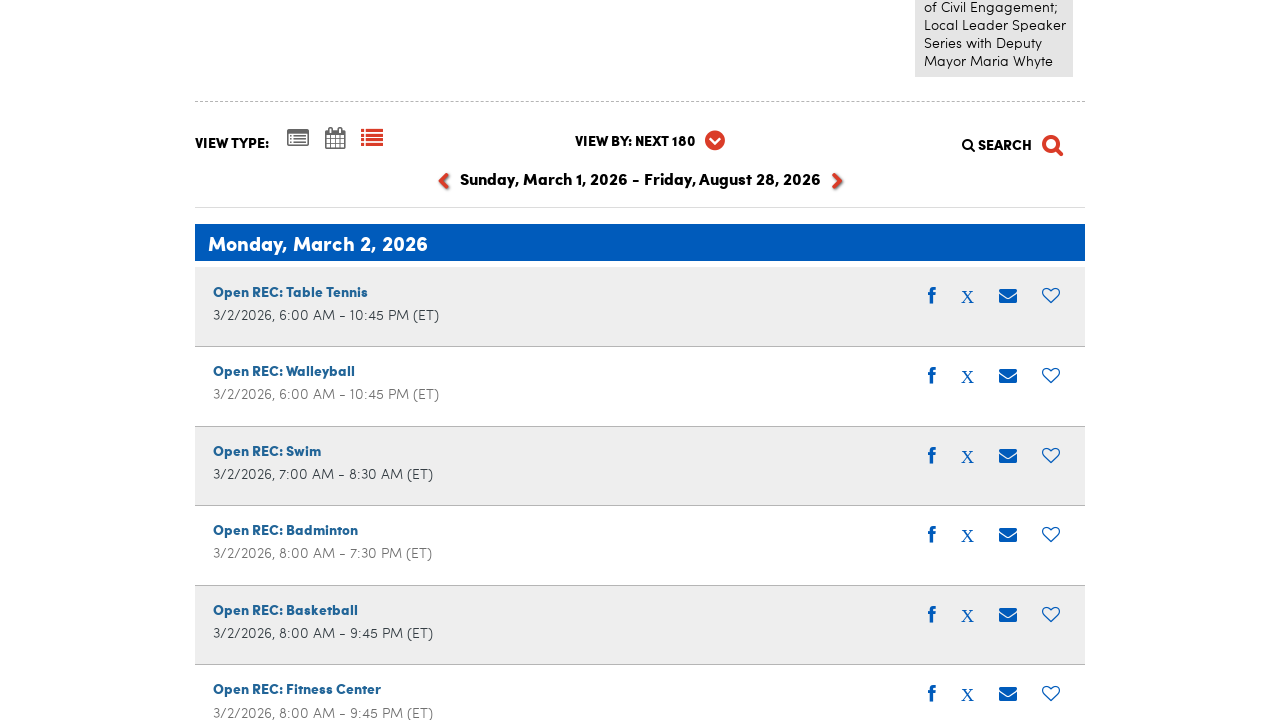

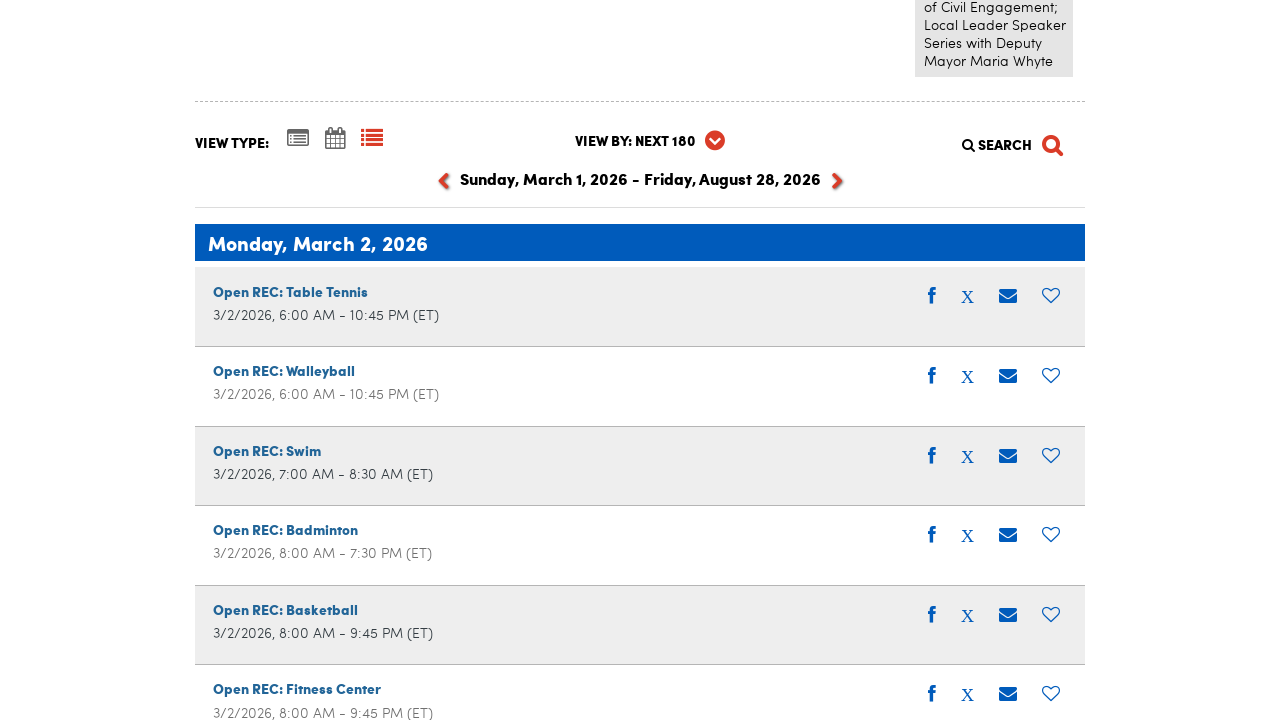